Tests JavaScript prompt alert functionality by clicking a button to trigger a prompt, entering text, and accepting it

Starting URL: https://the-internet.herokuapp.com/javascript_alerts

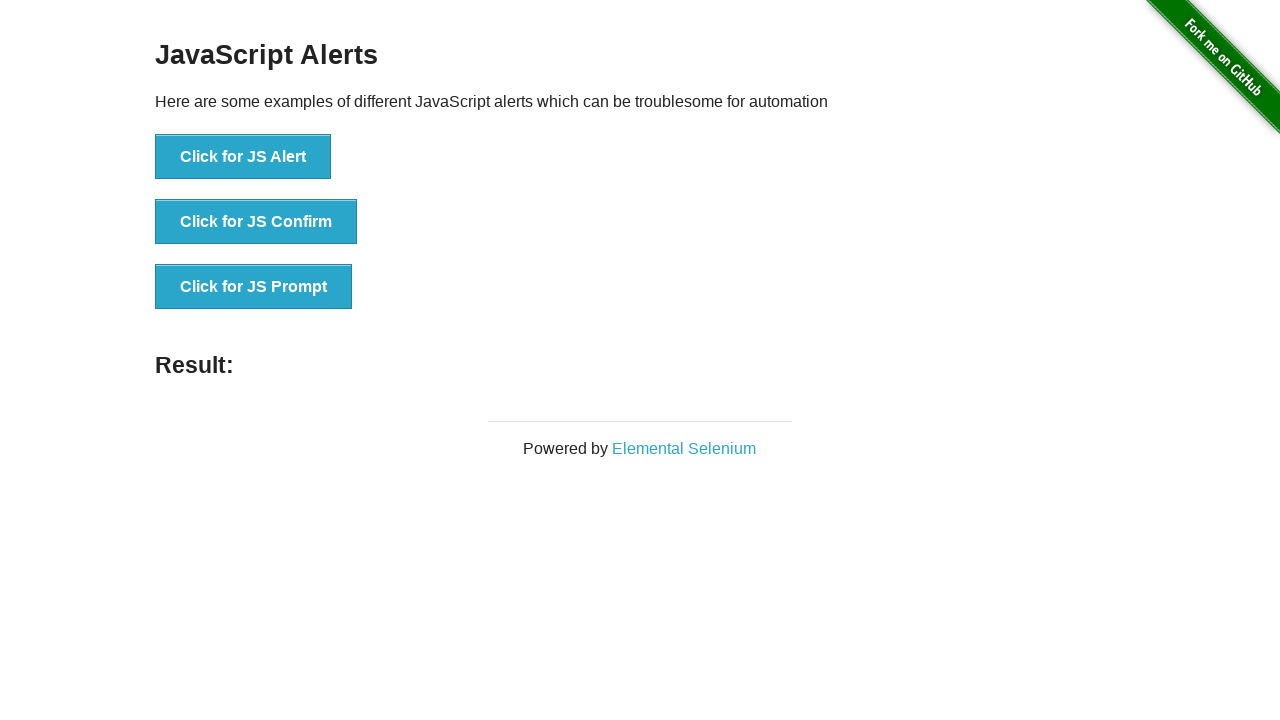

Clicked 'Click for JS Prompt' button to trigger JavaScript prompt at (254, 287) on xpath=//button[normalize-space()='Click for JS Prompt']
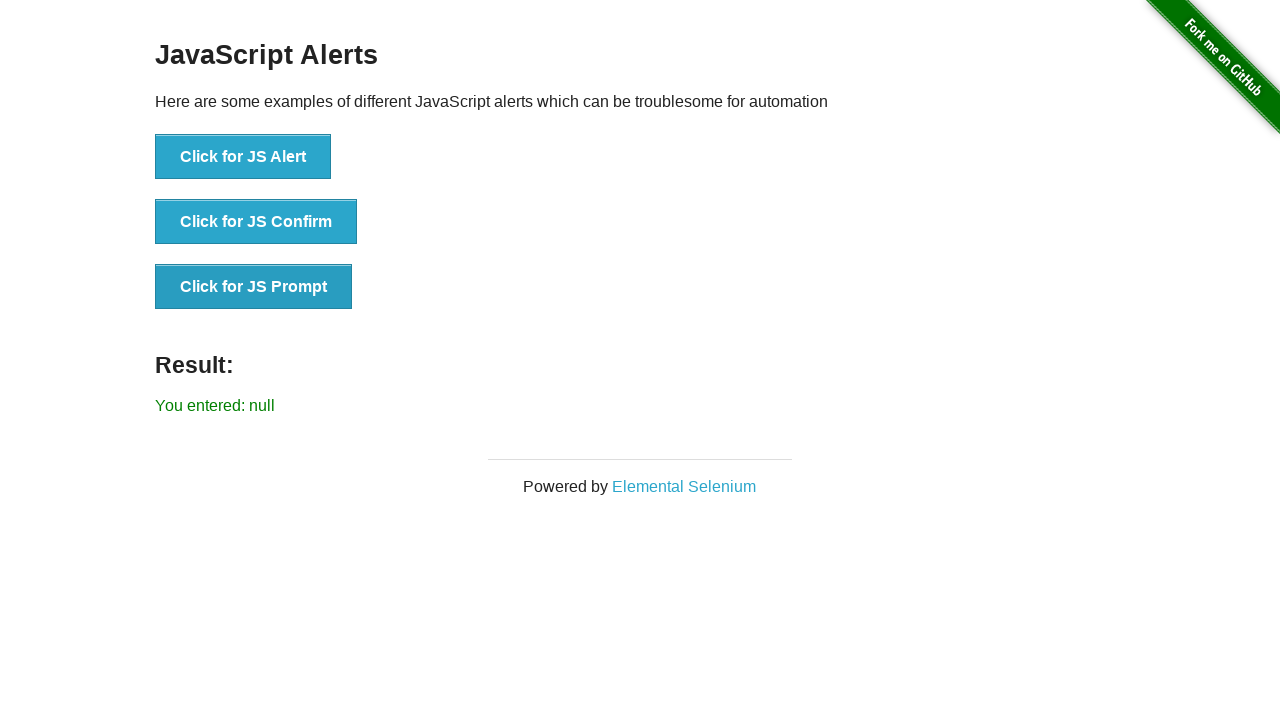

Set up dialog handler to accept prompt with text 'CONGRATS'
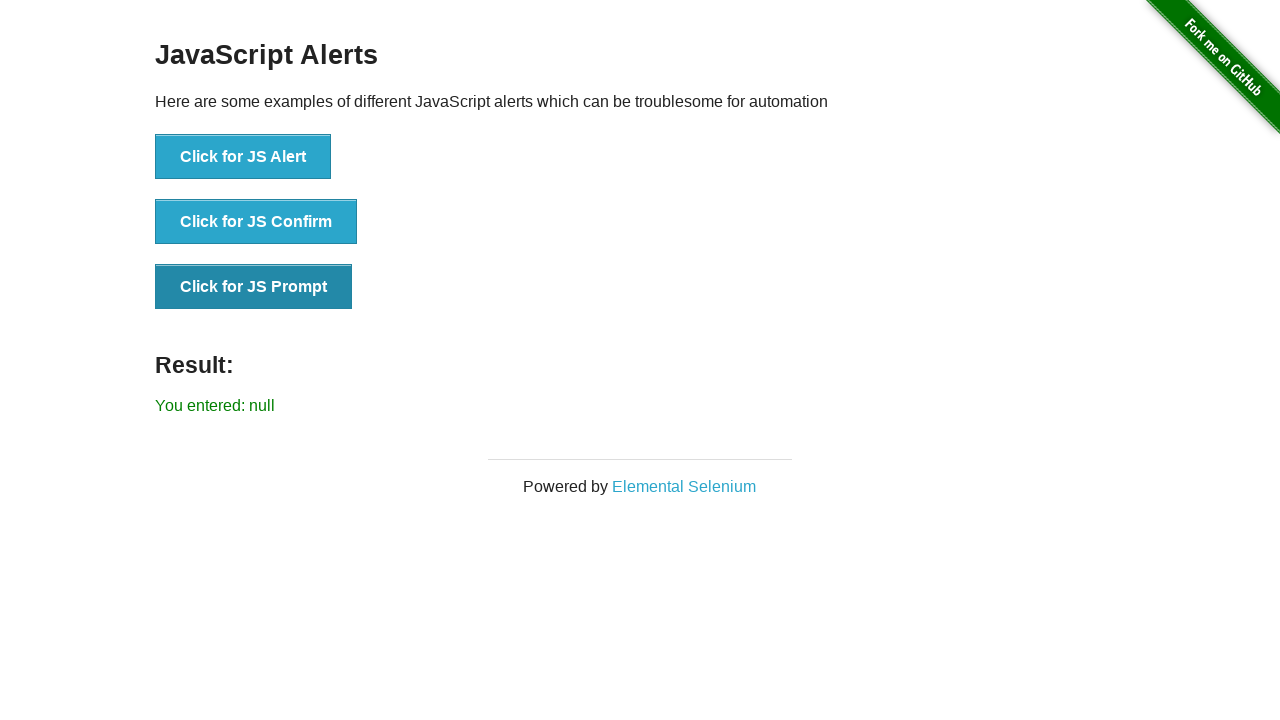

Clicked 'Click for JS Prompt' button again to trigger the prompt dialog at (254, 287) on xpath=//button[normalize-space()='Click for JS Prompt']
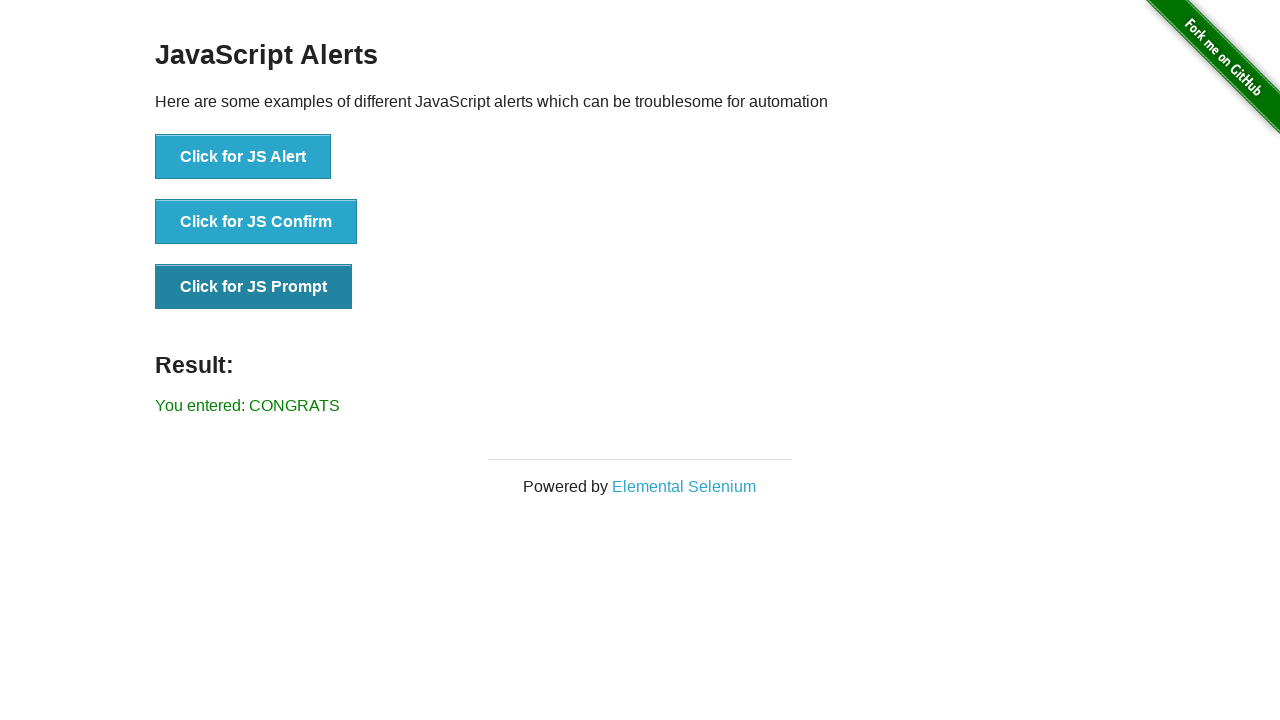

Waited 1 second for result to be visible
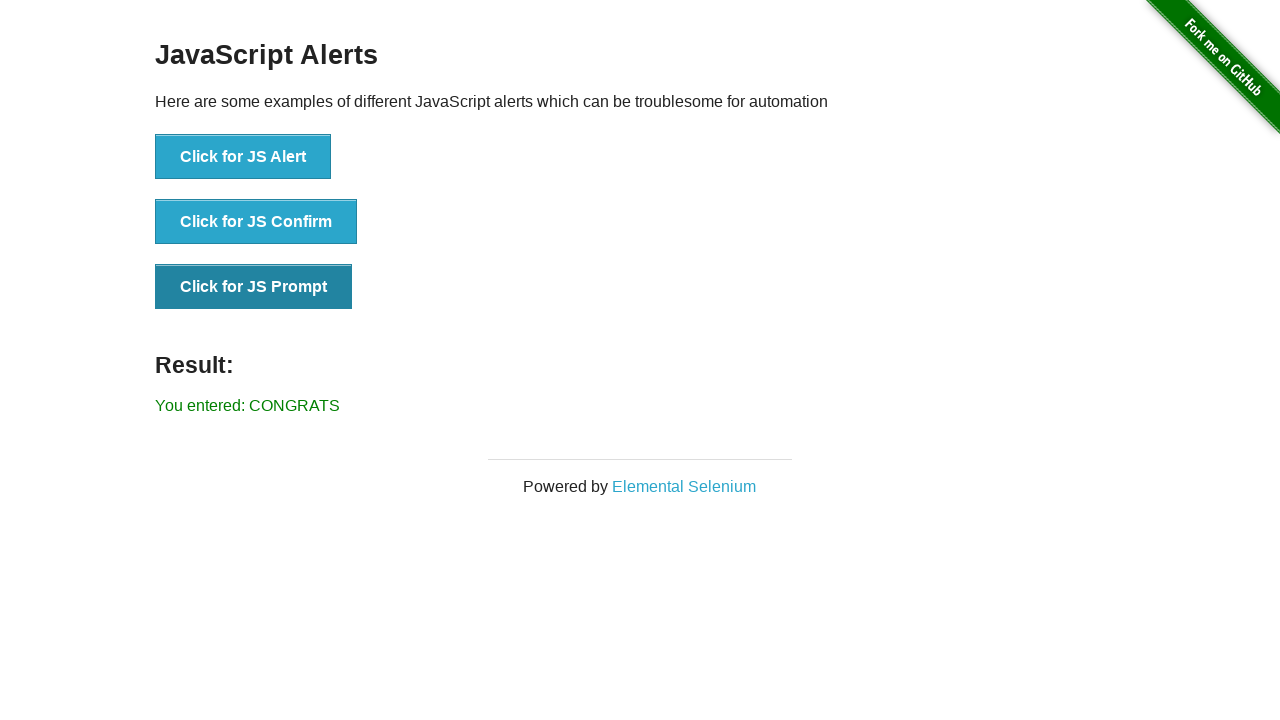

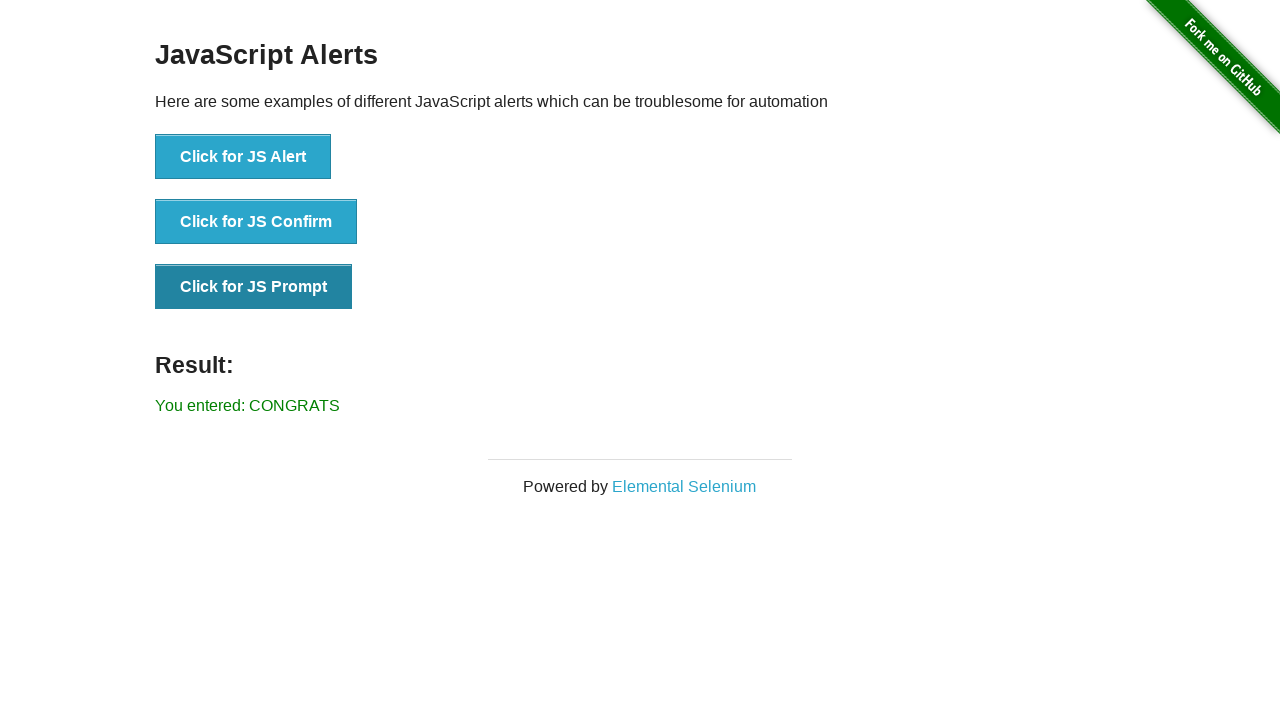